Tests dropdown selection including single option and multiple option selection

Starting URL: https://material.playwrightvn.com/01-xpath-register-page.html

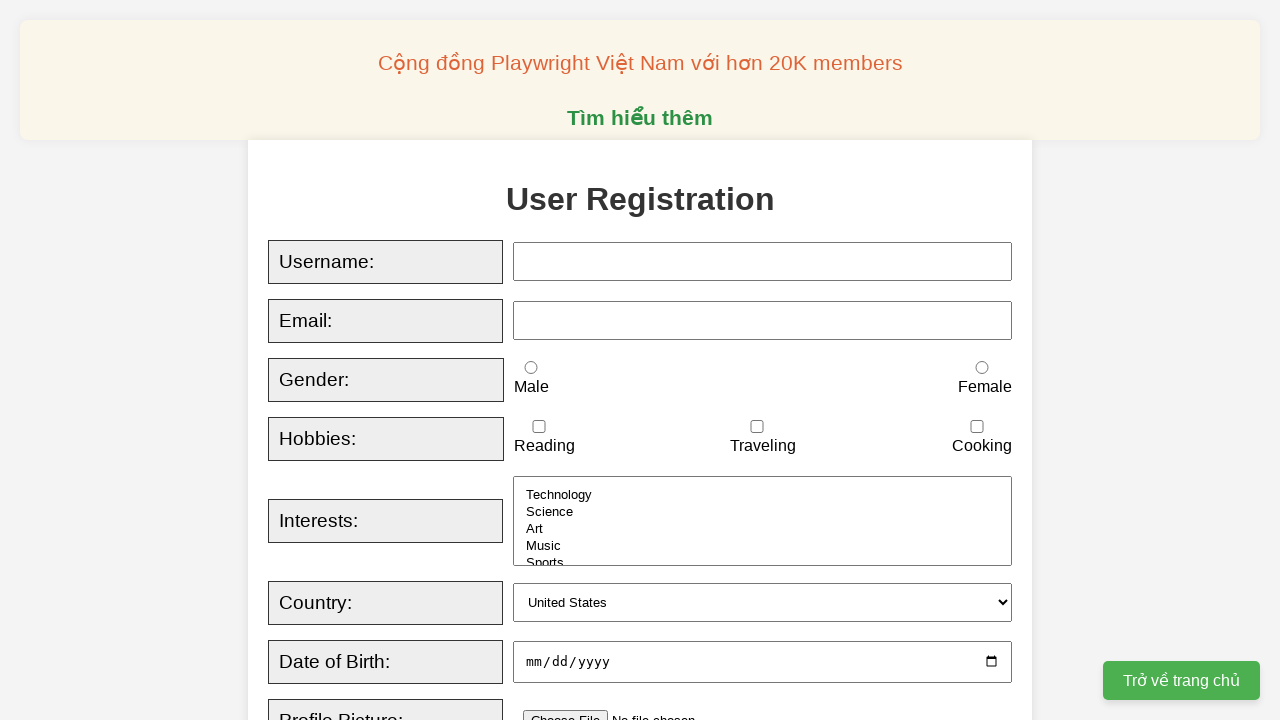

Selected 'Australia' from country dropdown on #country
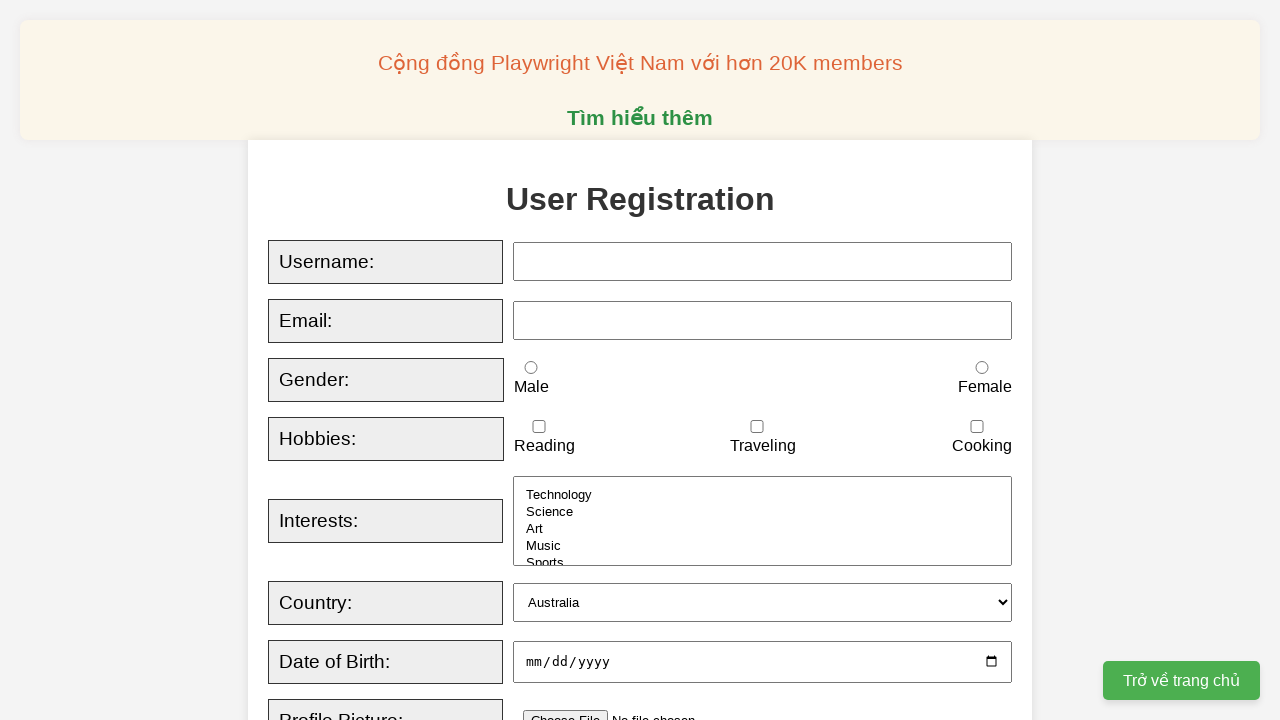

Selected 'Art' and 'Music' from interests multi-select on #interests
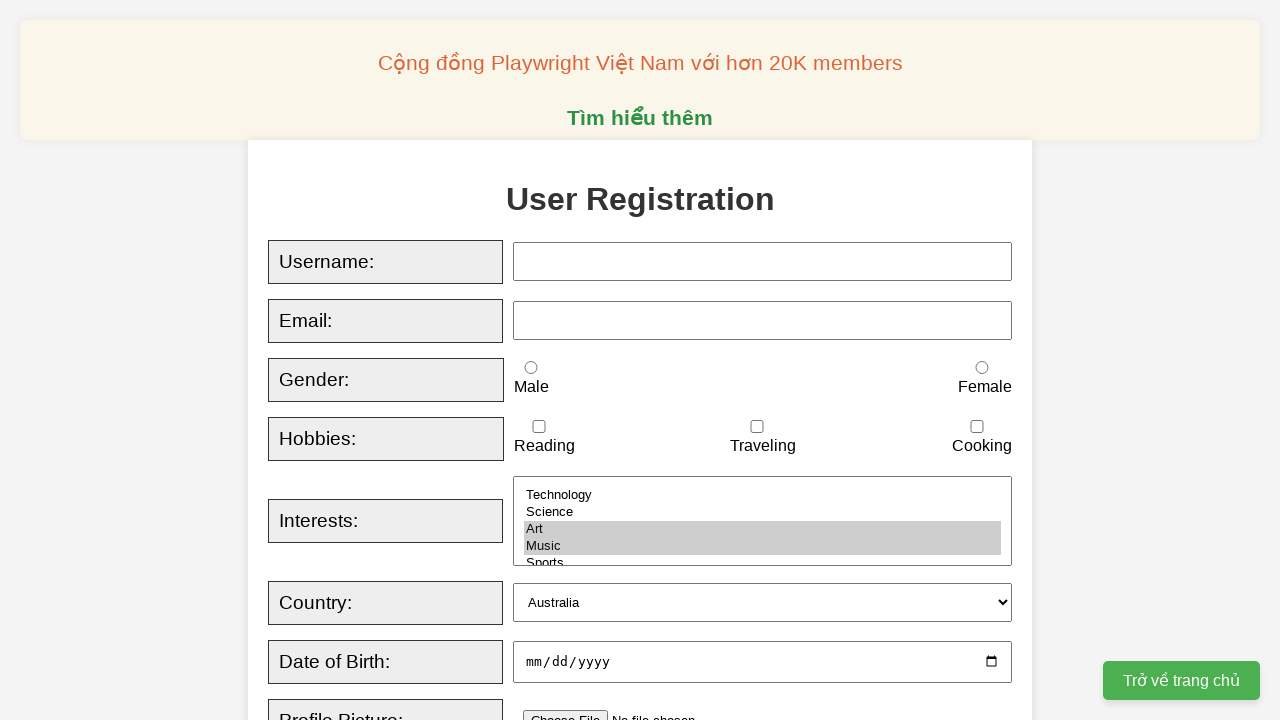

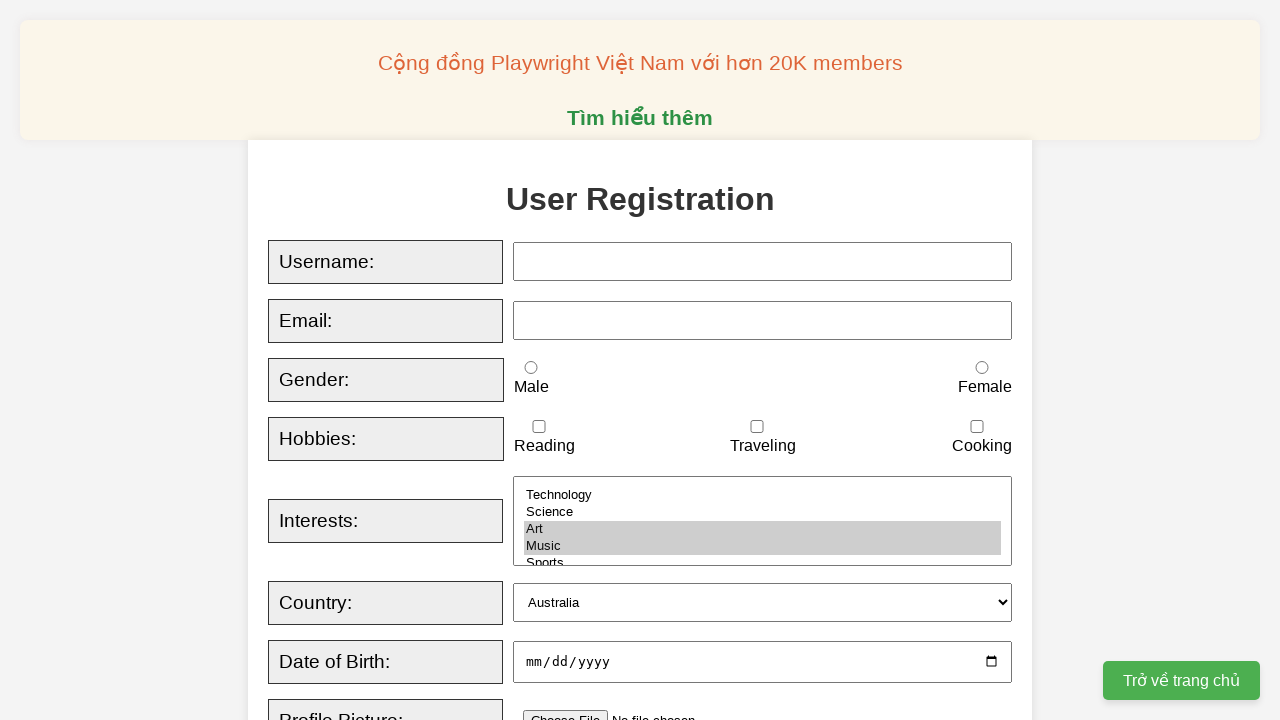